Fills out the practice form with basic required fields including name, email, phone number, subjects, and address, then submits the form

Starting URL: https://demoqa.com/automation-practice-form

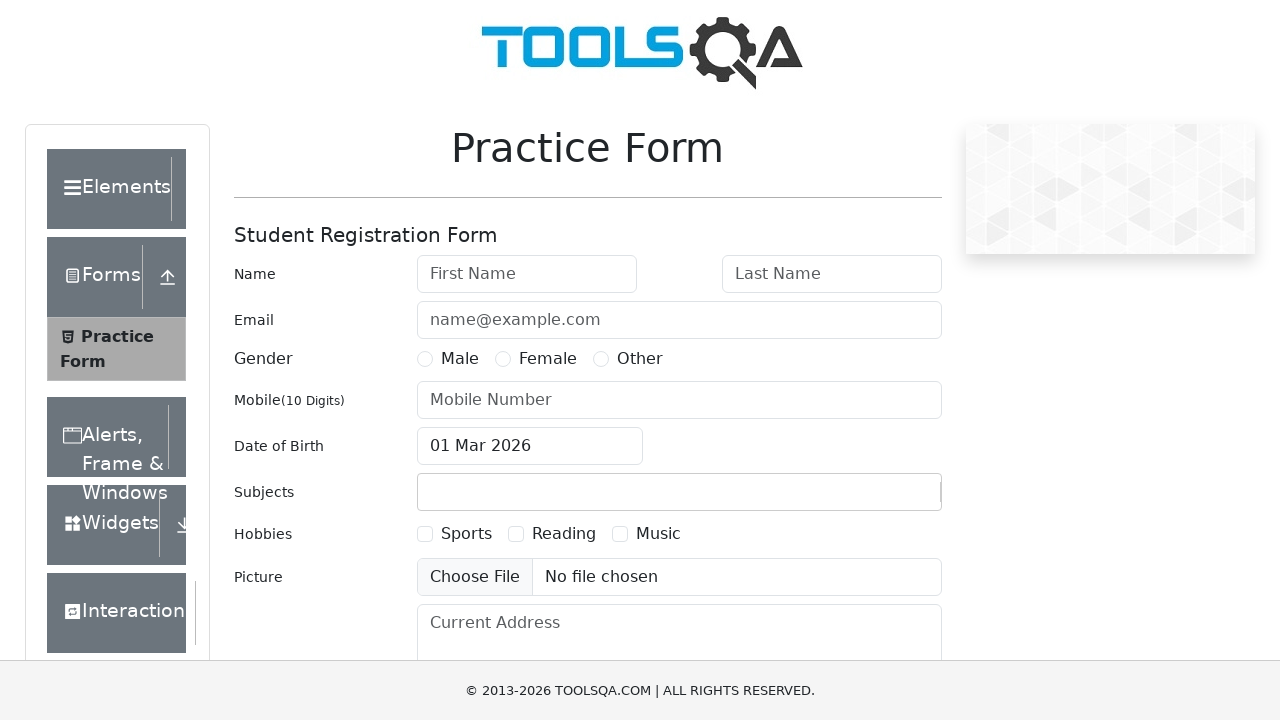

Filled first name field with 'Daniela' on #firstName
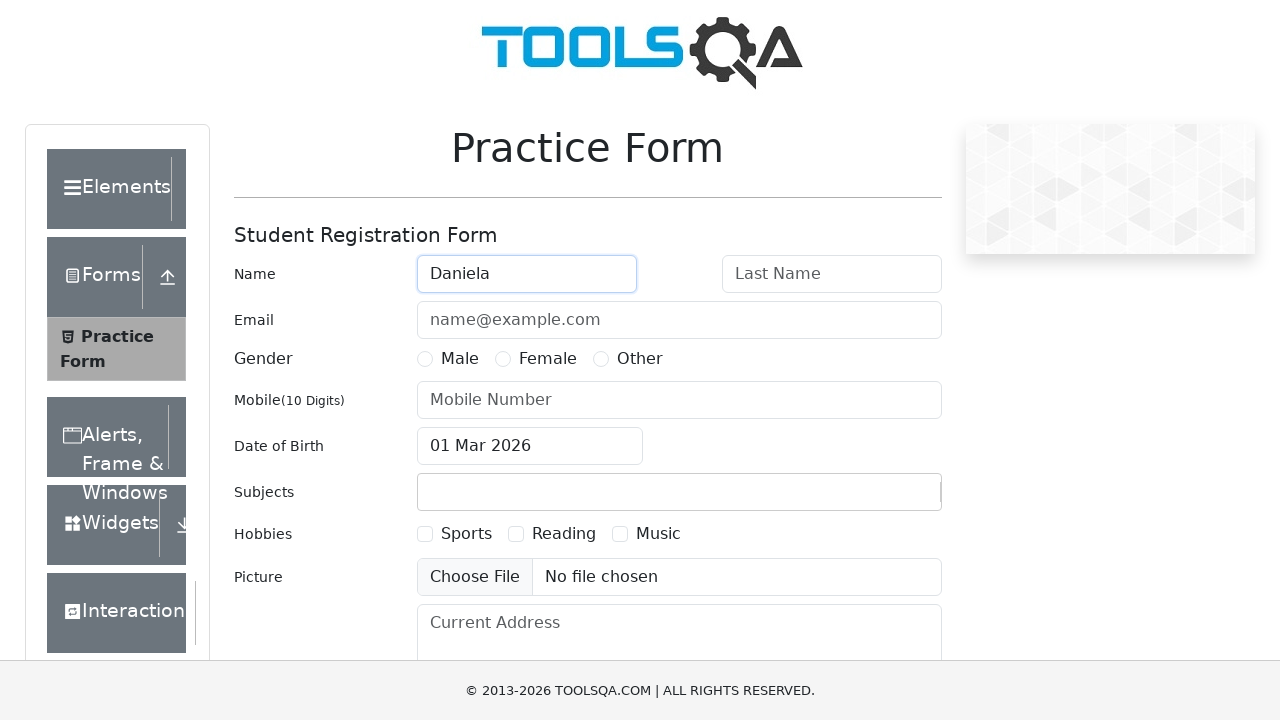

Filled last name field with 'Barreto' on #lastName
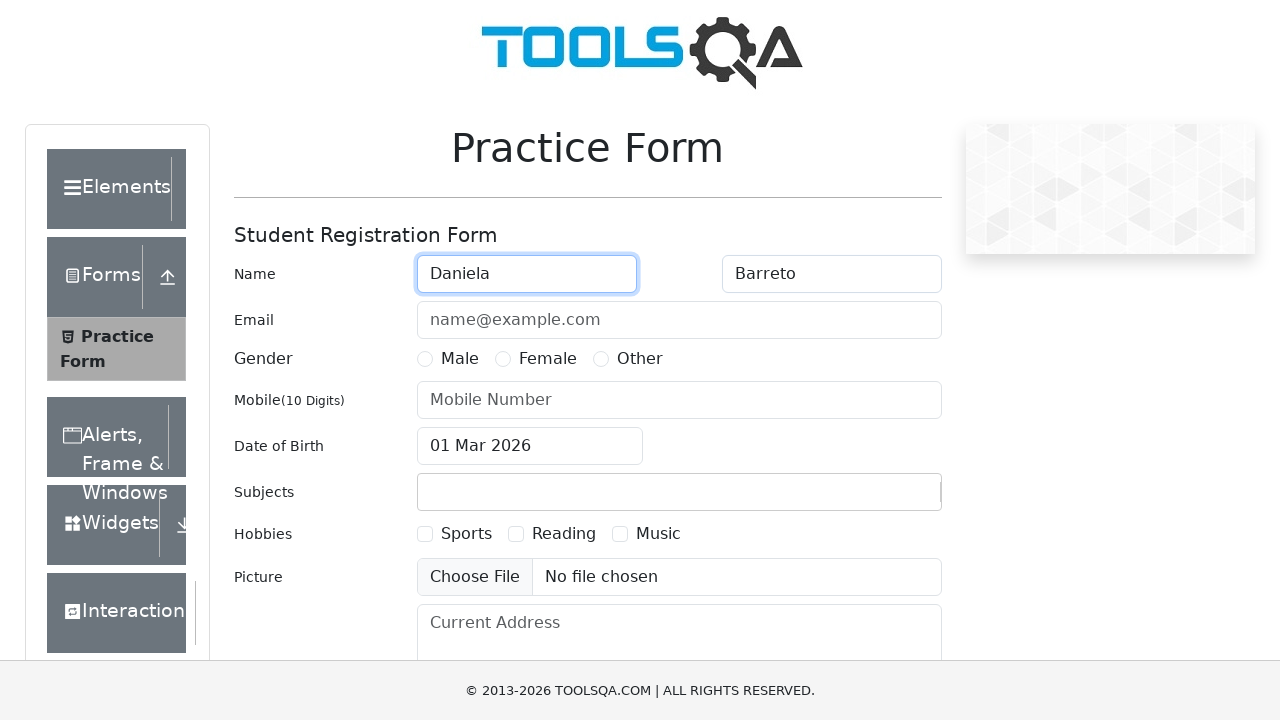

Filled email field with 'daniela12@gmail.com' on #userEmail
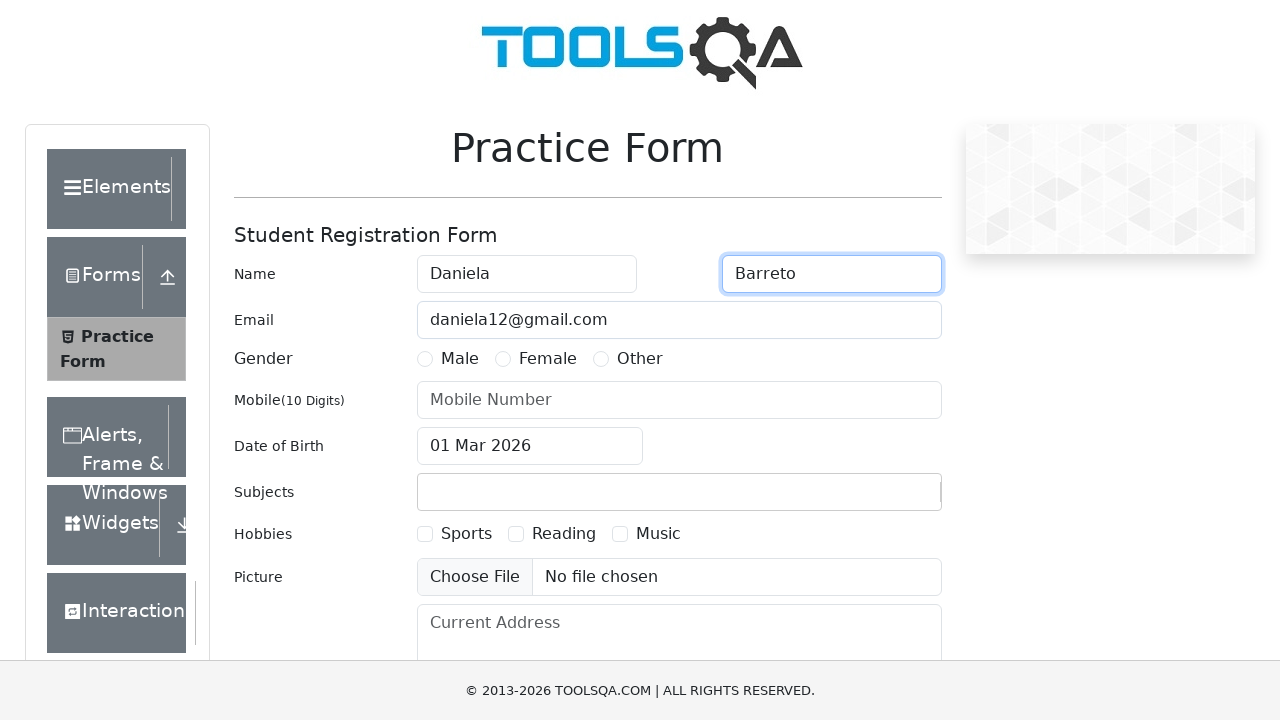

Filled phone number field with '3200560250' on #userNumber
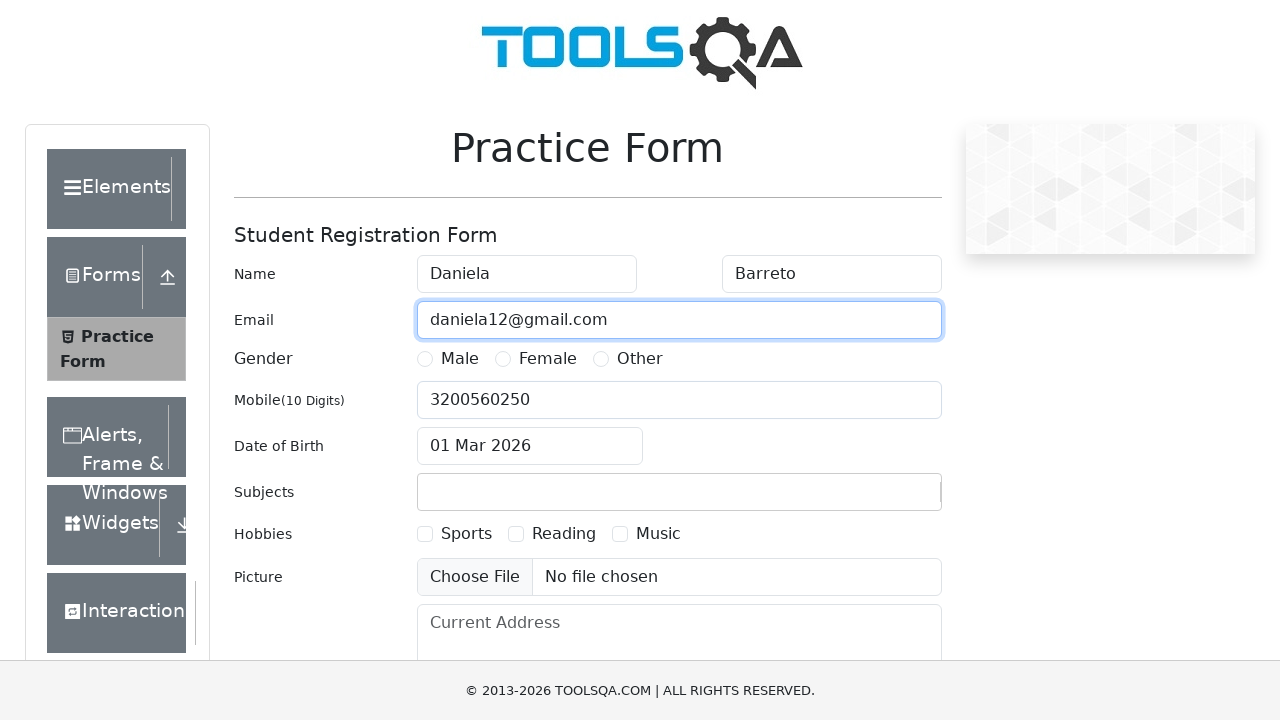

Filled subjects field with 'Hola, como vas' on #subjectsInput
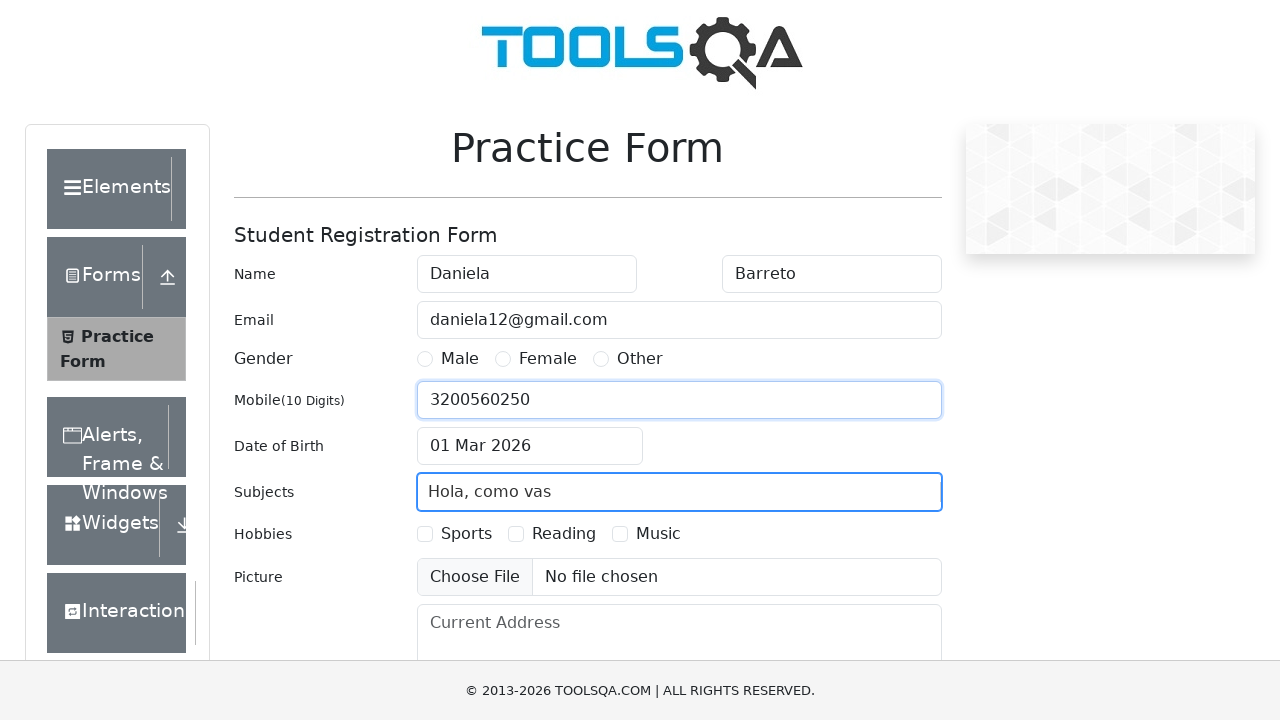

Filled current address field with 'Bogota' on #currentAddress
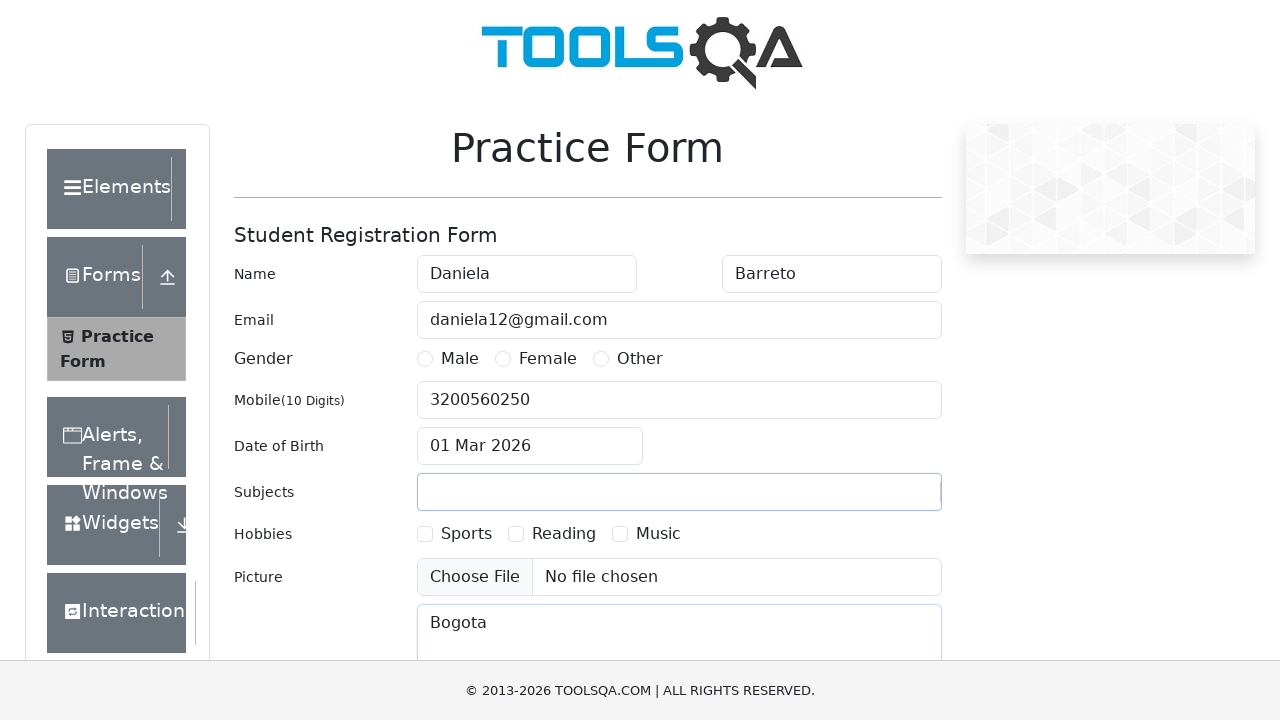

Scrolled down to reveal submit button
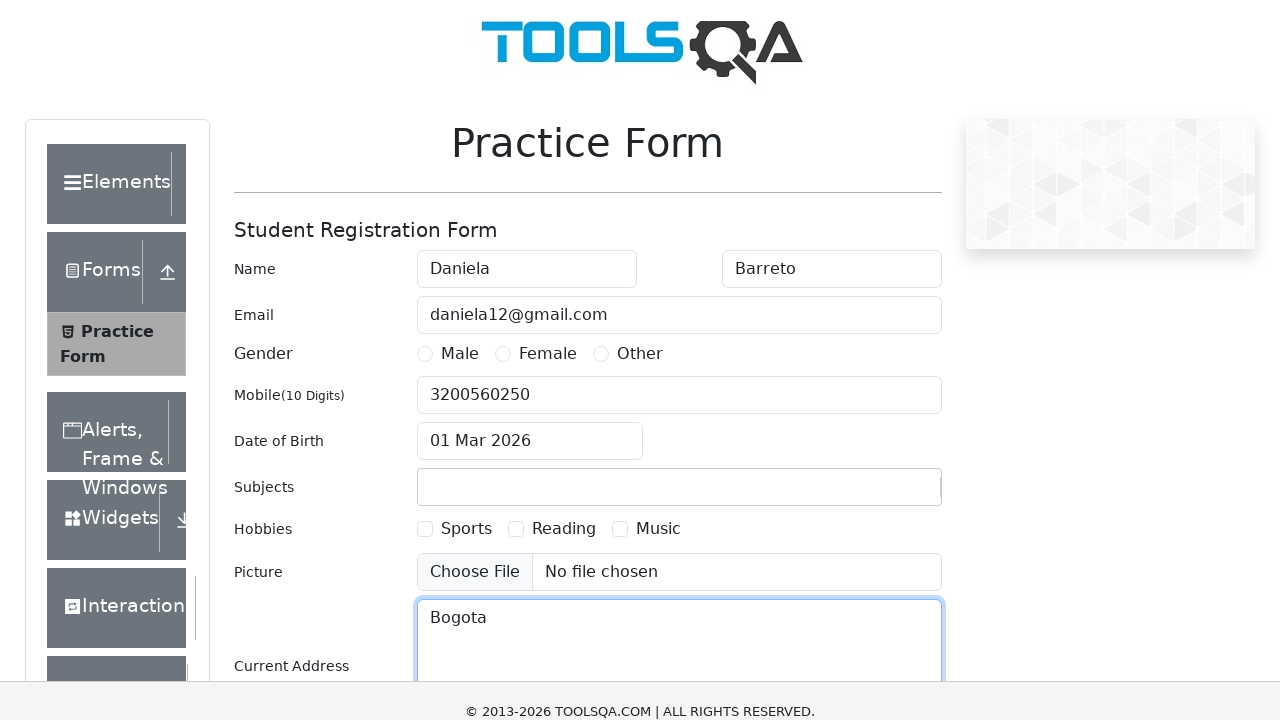

Clicked submit button to submit the form at (885, 499) on #submit
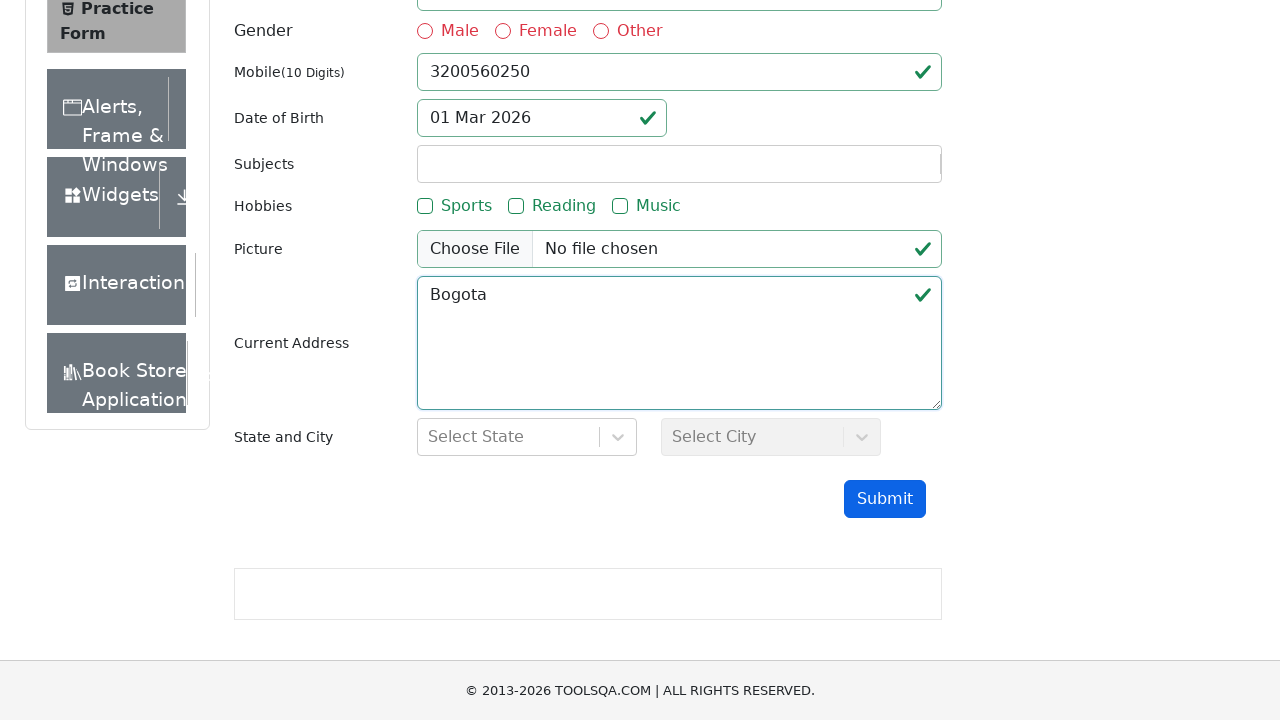

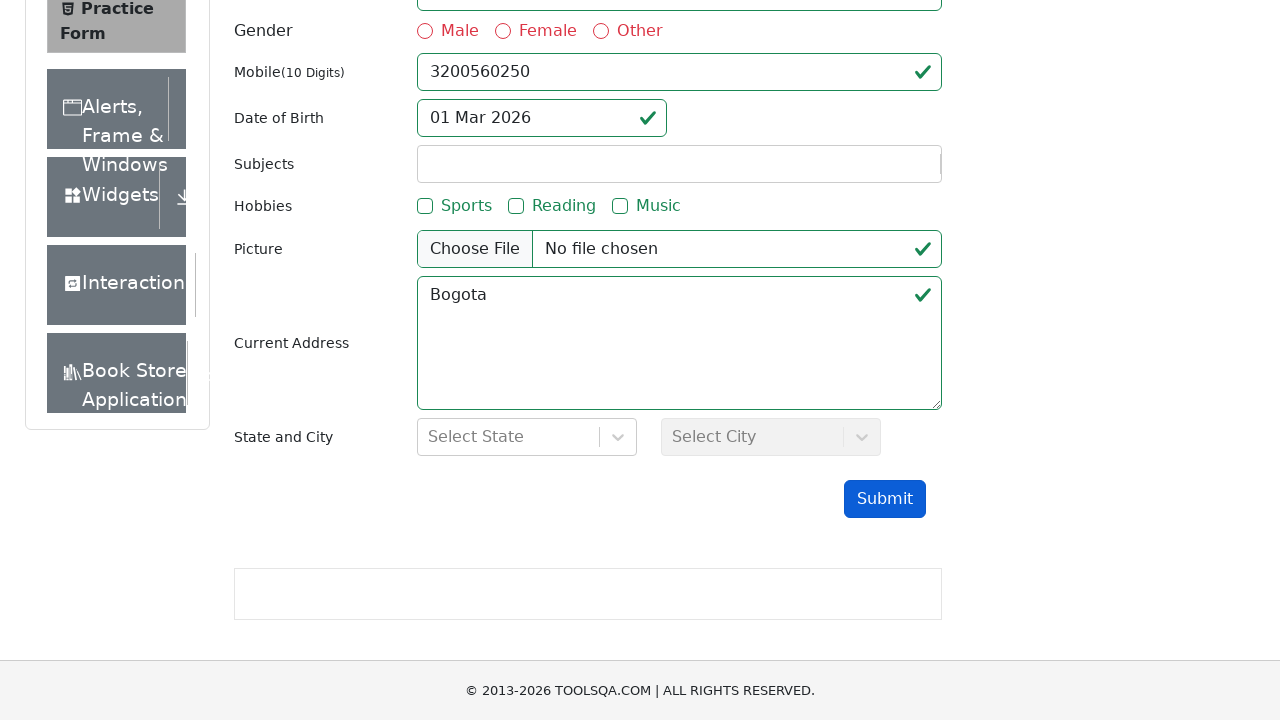